Simple test that navigates to the Upstox website homepage and maximizes the browser window

Starting URL: https://upstox.com/

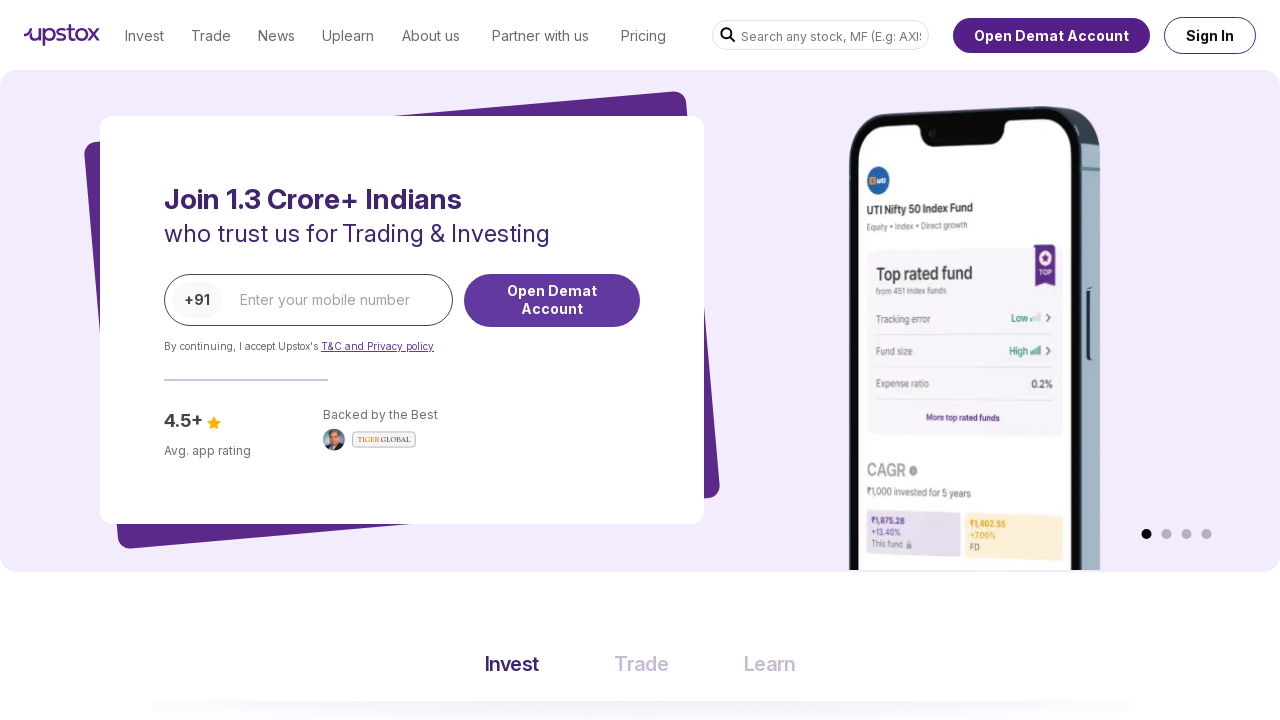

Waited for page to reach domcontentloaded state on Upstox homepage
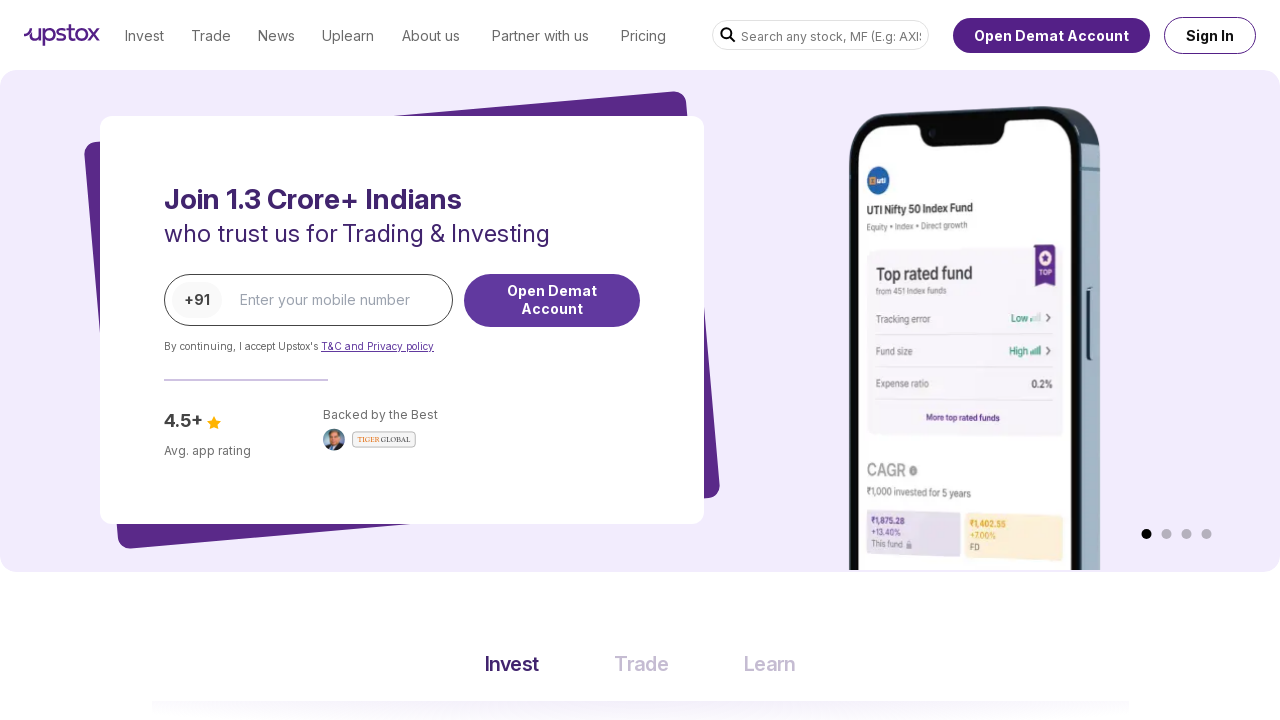

Maximized browser window to 1920x1080
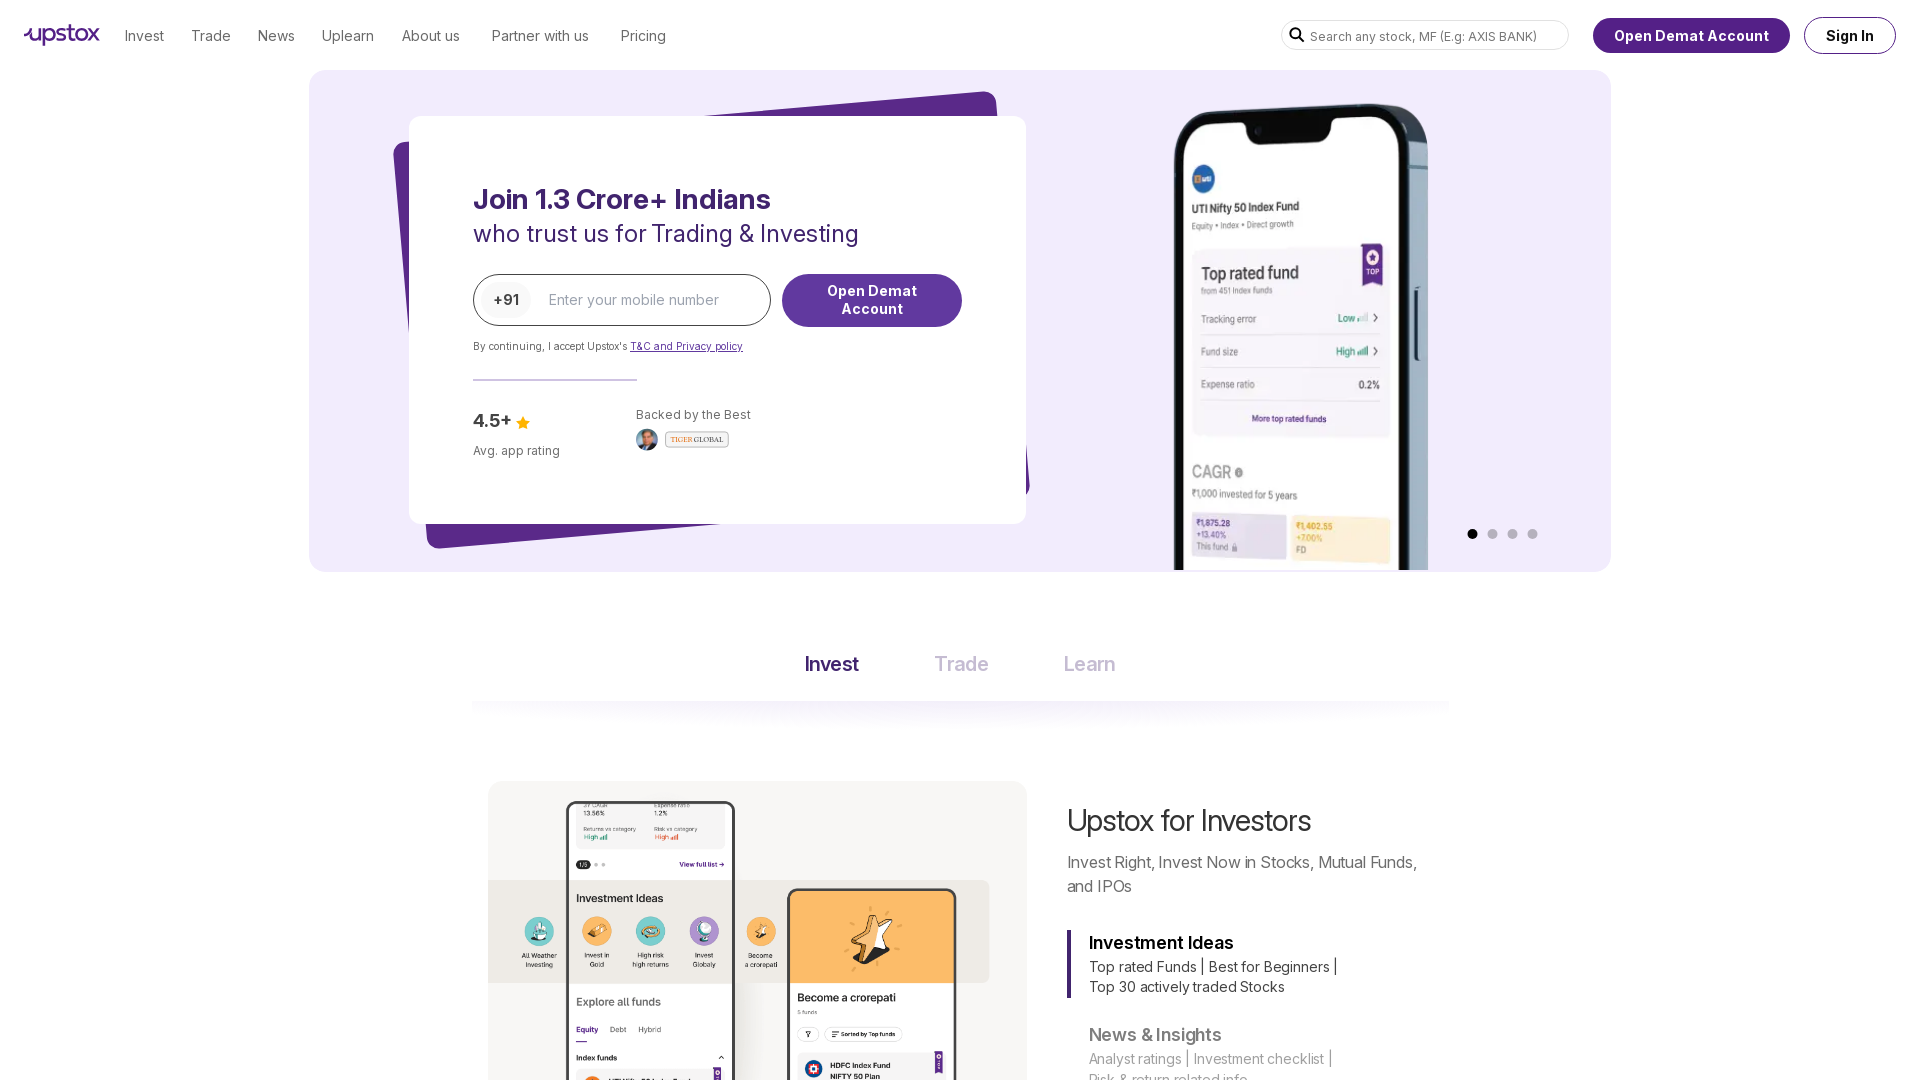

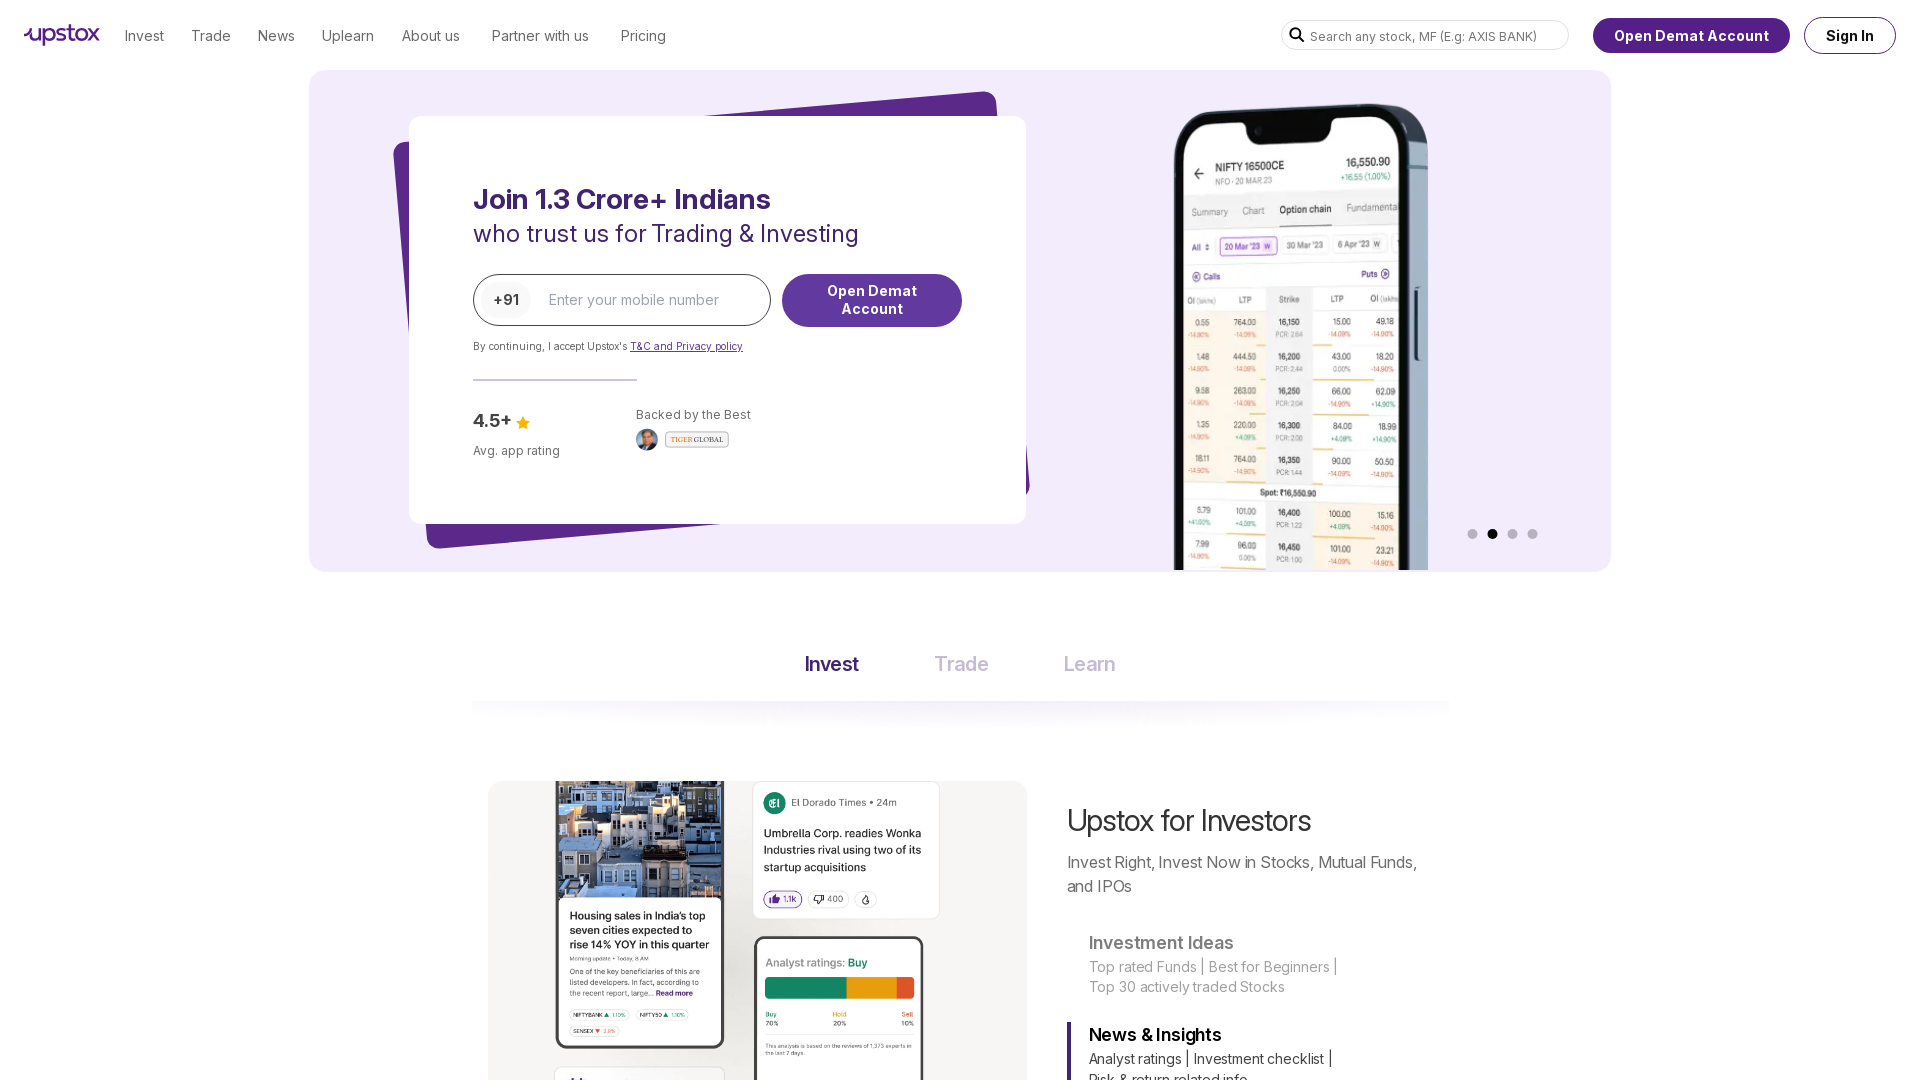